Tests XPath axis selectors by navigating to a tutorial page and clicking on an input element that is a preceding sibling of a cell containing "Helen Bennett"

Starting URL: https://www.hyrtutorials.com/p/add-padding-to-containers.html

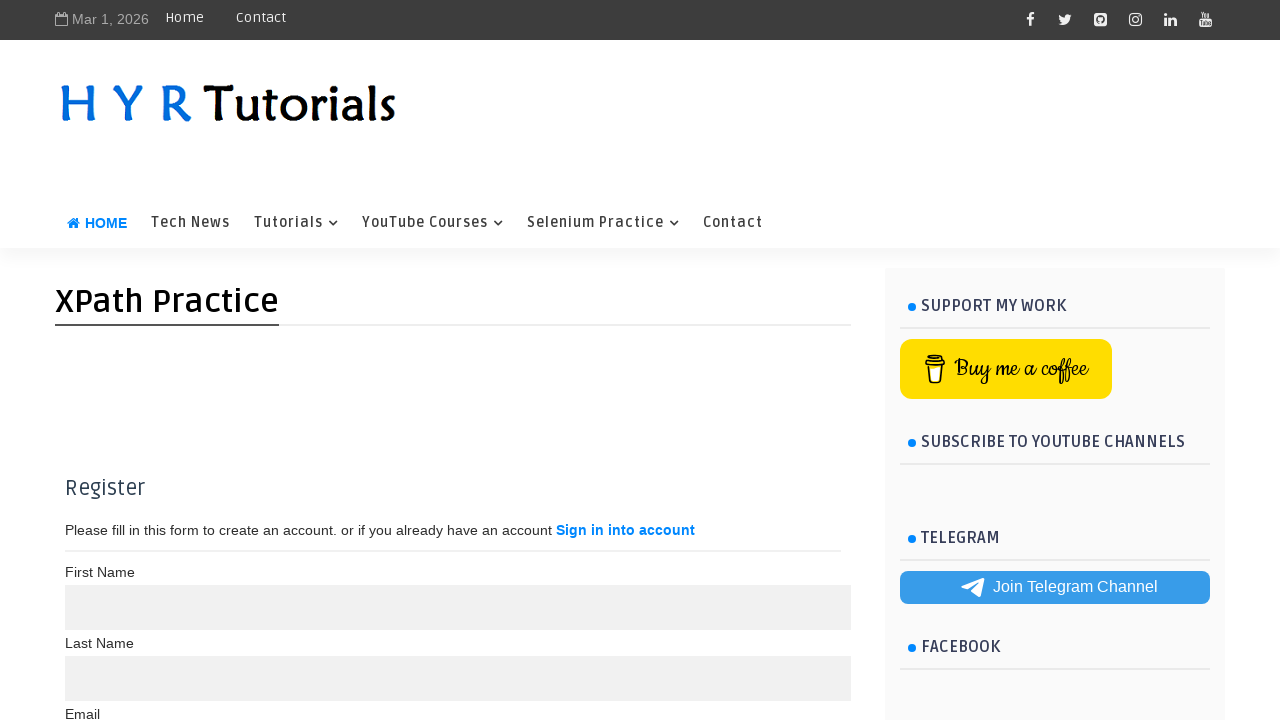

Navigated to XPath tutorial page
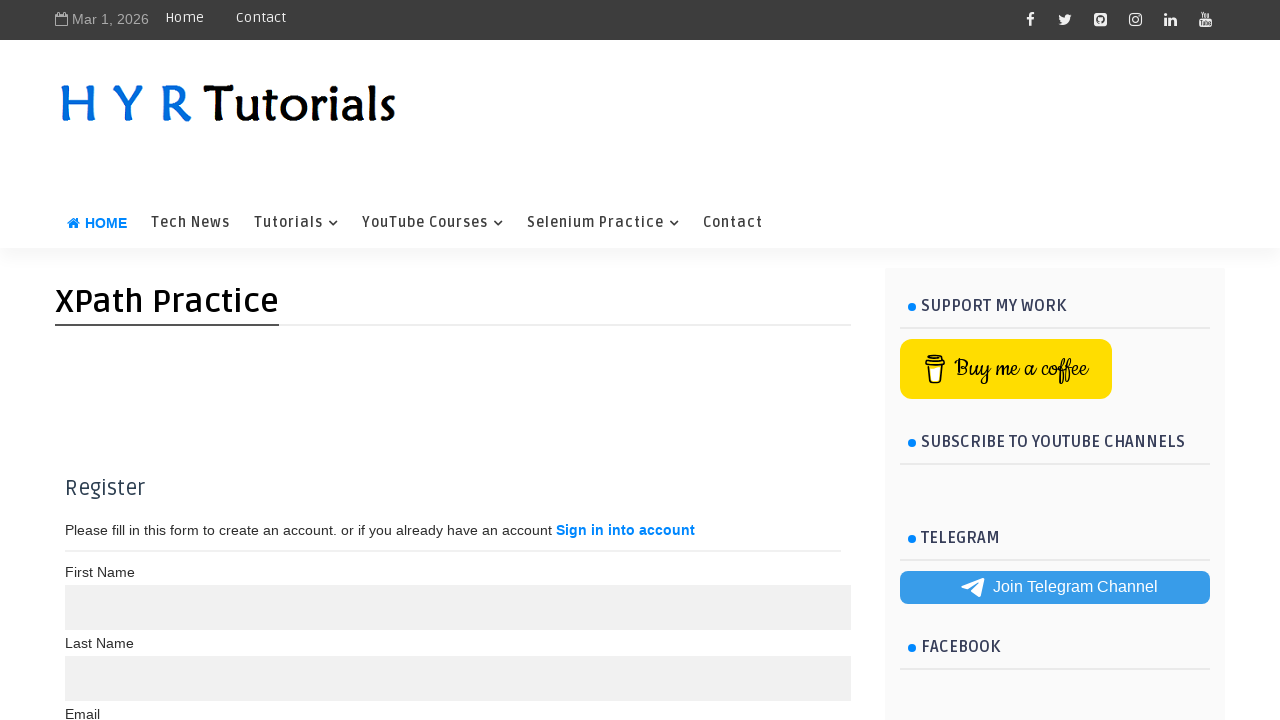

Clicked on input element that is a preceding sibling of the cell containing 'Helen Bennett' at (84, 528) on xpath=//td[text()='Helen Bennett']/preceding-sibling::td/input
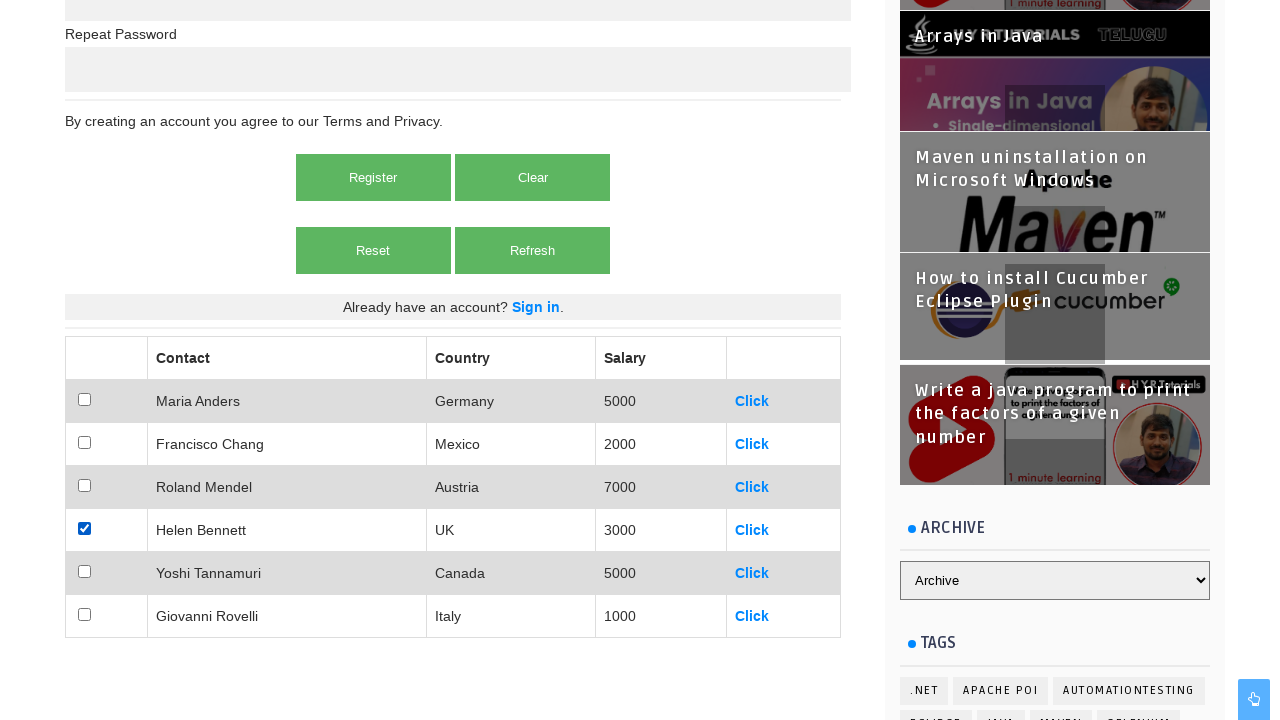

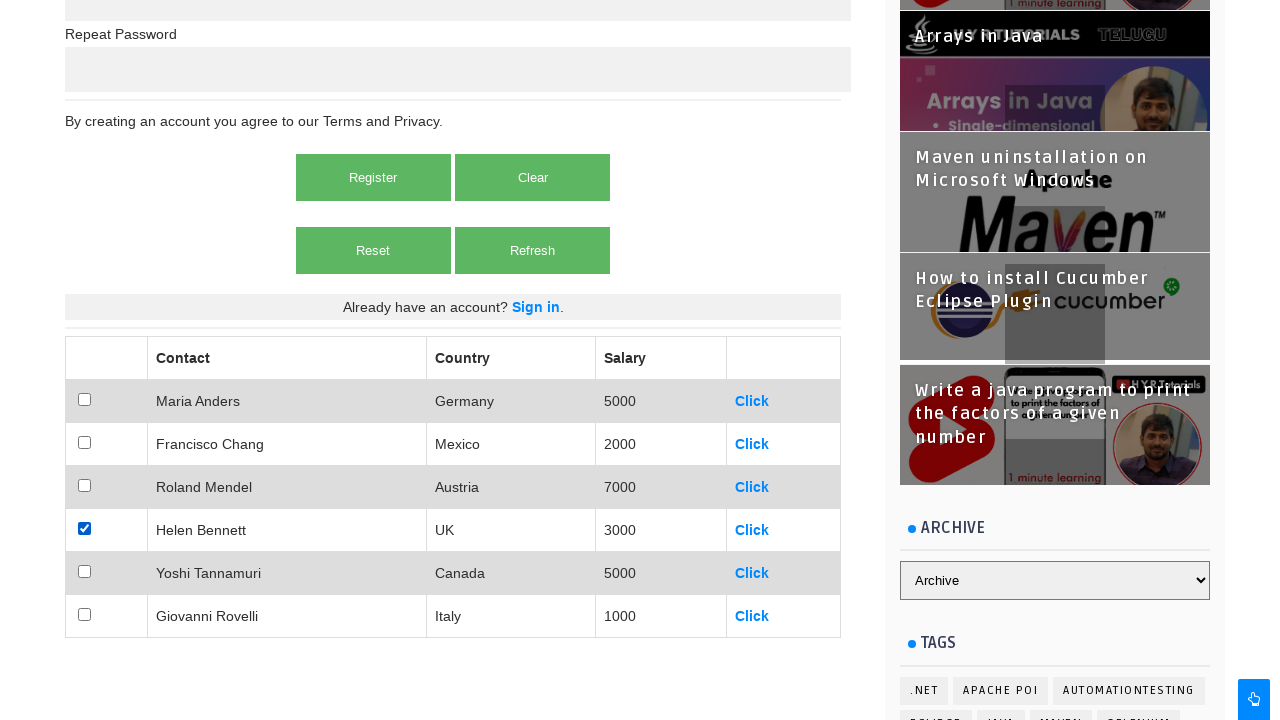